Tests that the correct number of items is displayed in the todo count after adding 3 items

Starting URL: https://demo.playwright.dev/todomvc

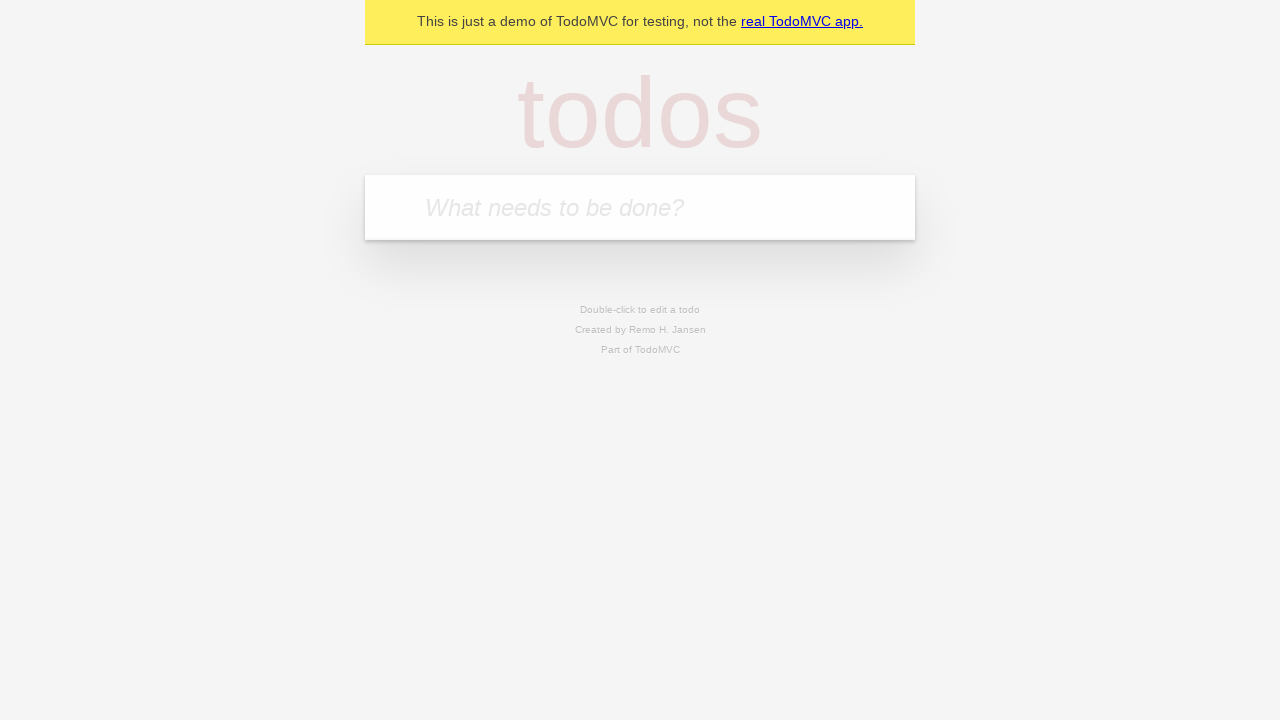

Filled todo input with 'Buy some cheese' on internal:attr=[placeholder="What needs to be done?"i]
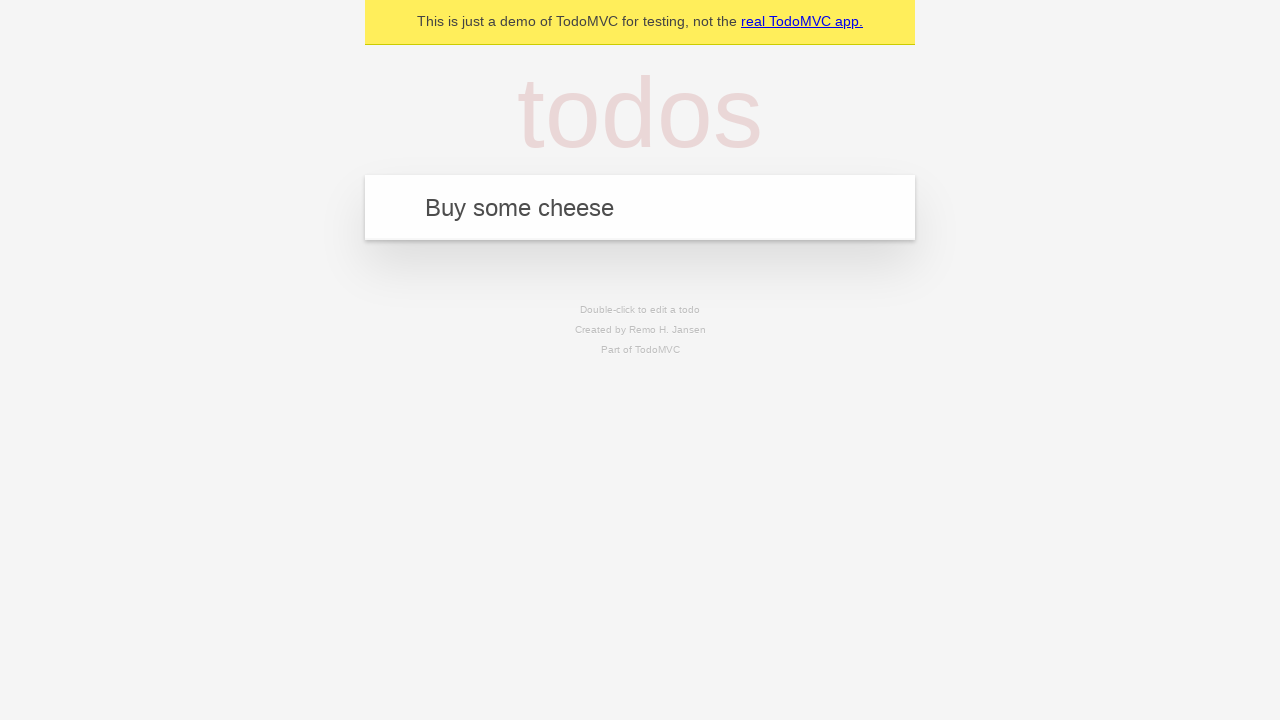

Pressed Enter to add first todo item on internal:attr=[placeholder="What needs to be done?"i]
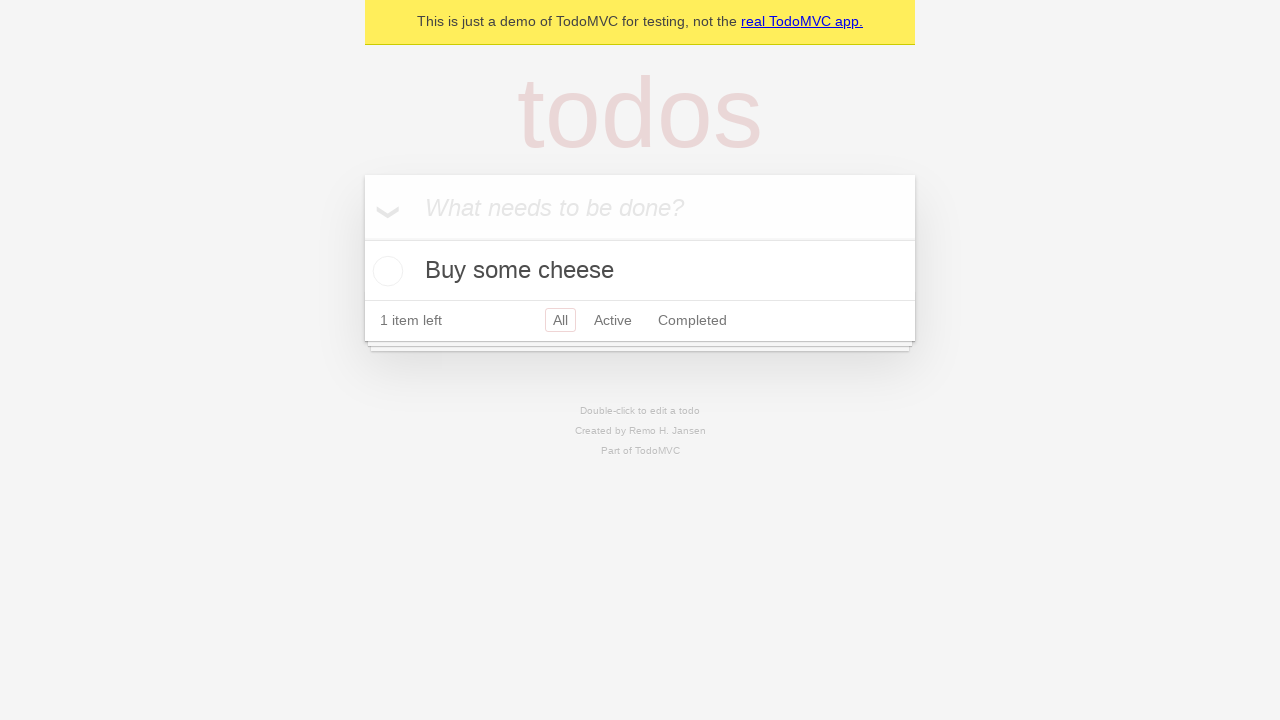

Filled todo input with 'Feed the cat' on internal:attr=[placeholder="What needs to be done?"i]
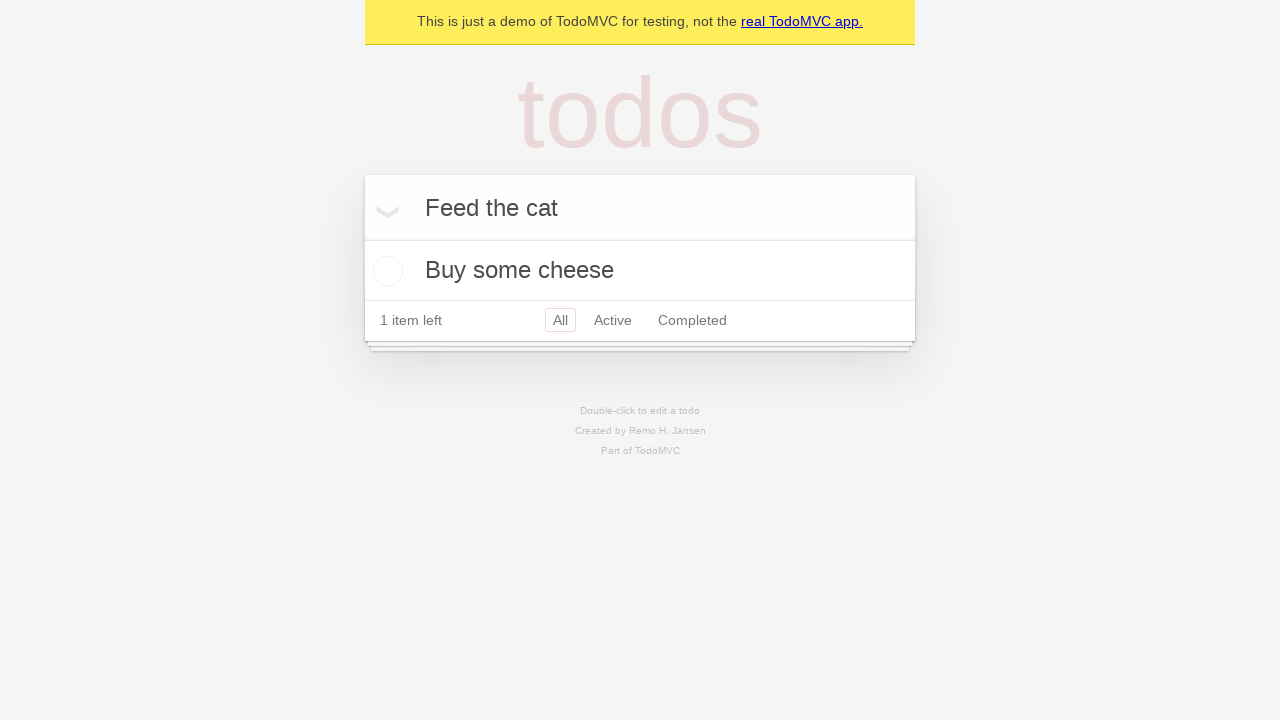

Pressed Enter to add second todo item on internal:attr=[placeholder="What needs to be done?"i]
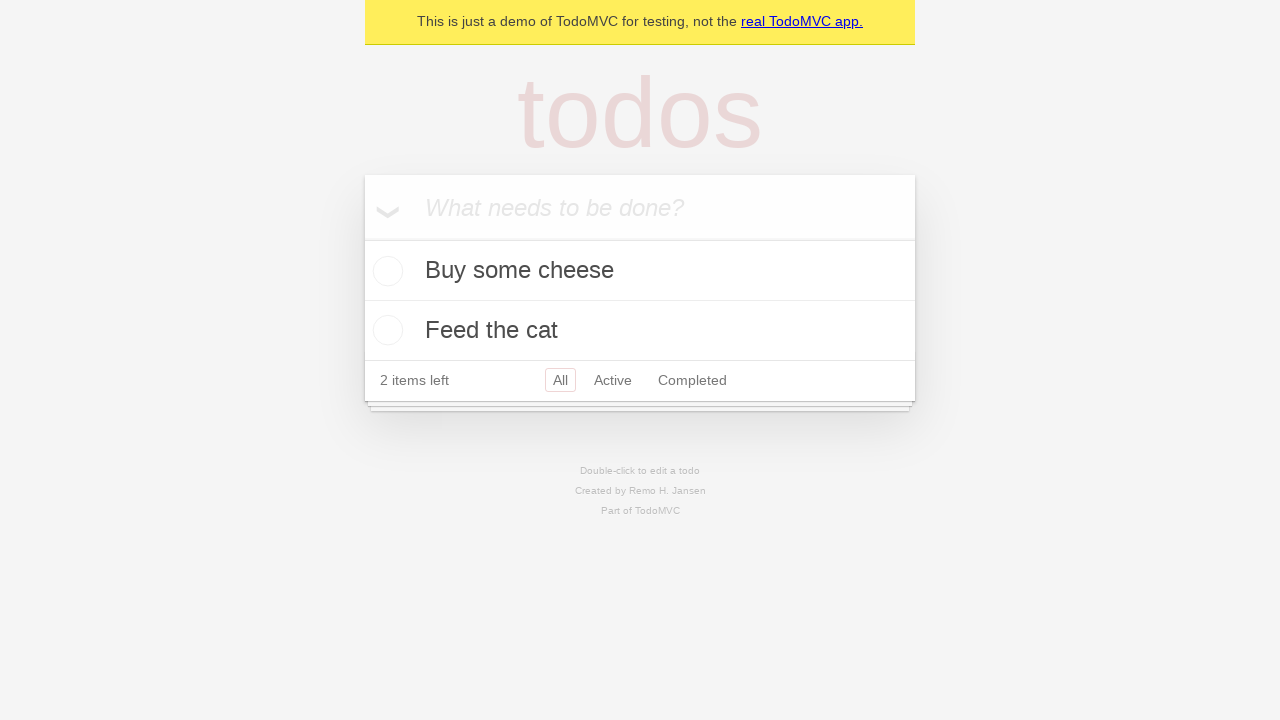

Filled todo input with 'Book a doctor appointment' on internal:attr=[placeholder="What needs to be done?"i]
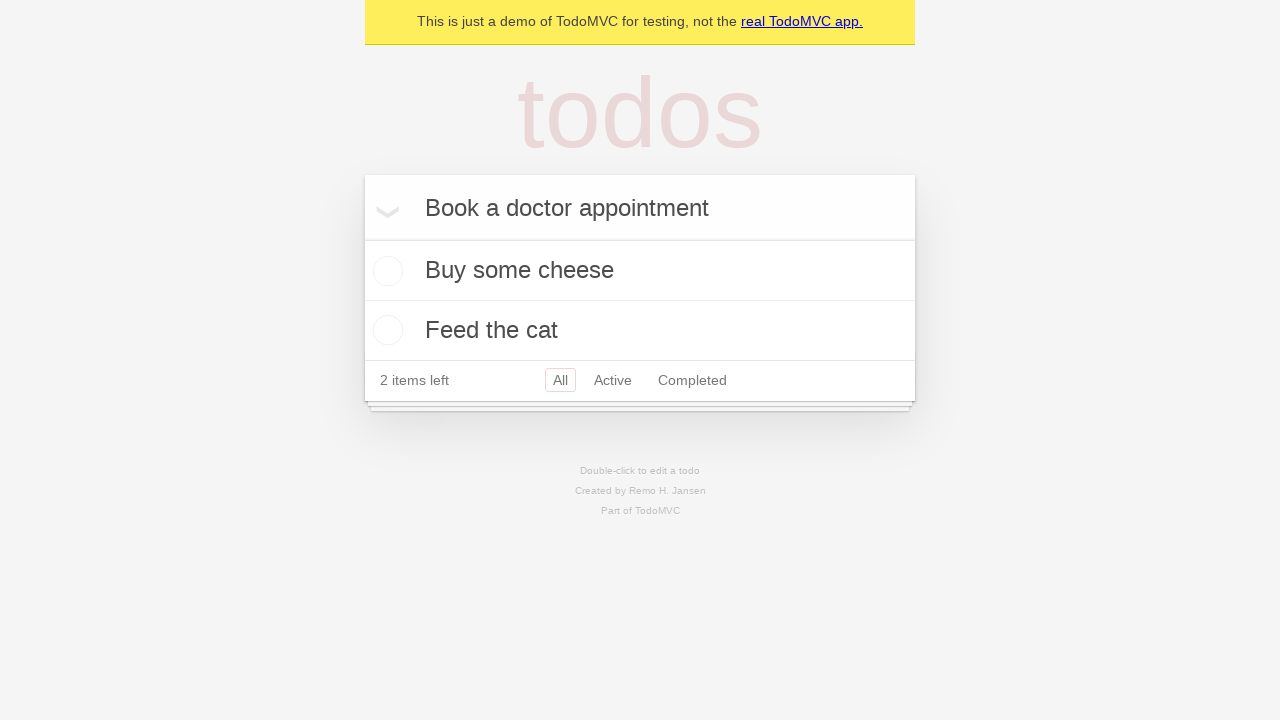

Pressed Enter to add third todo item on internal:attr=[placeholder="What needs to be done?"i]
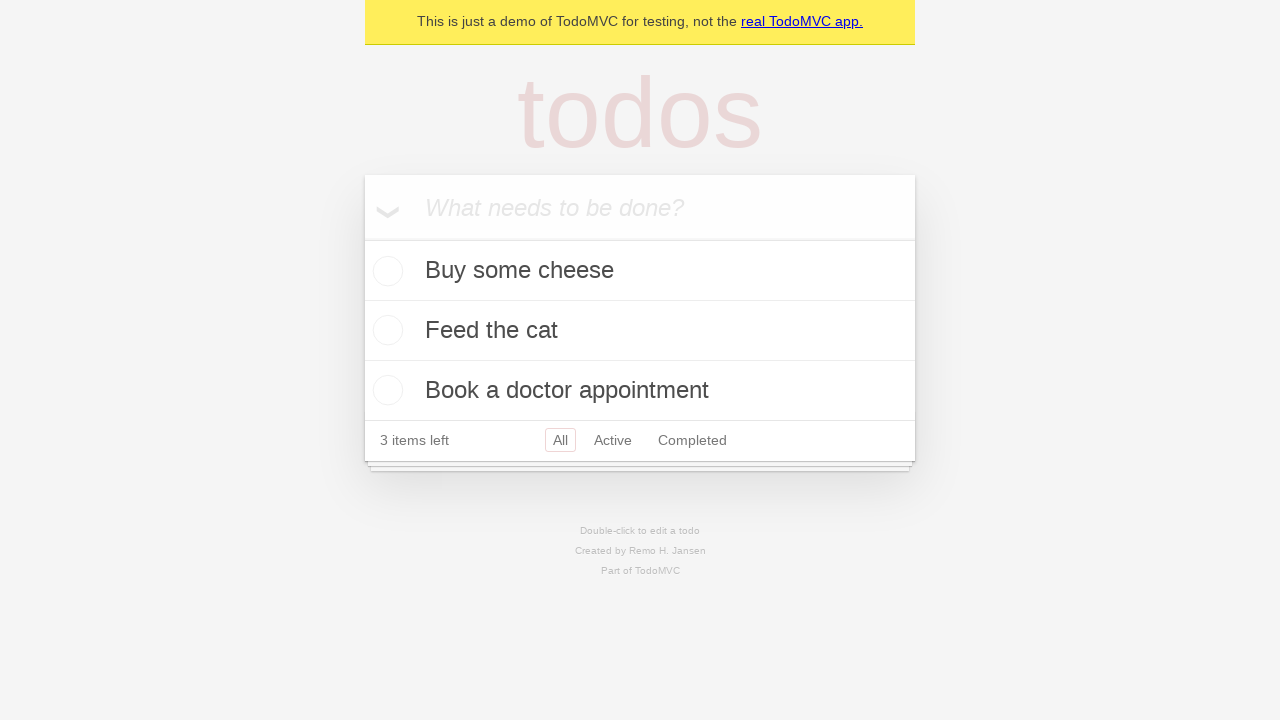

Verified todo count displays '3 items left'
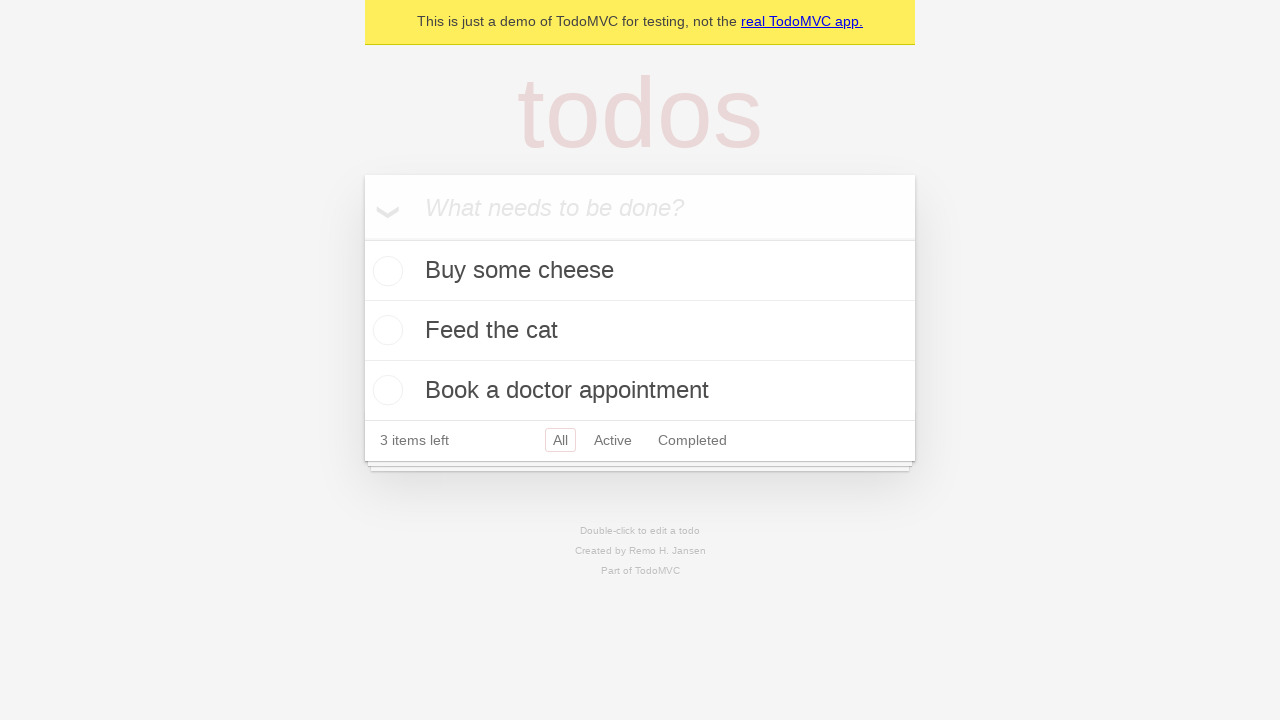

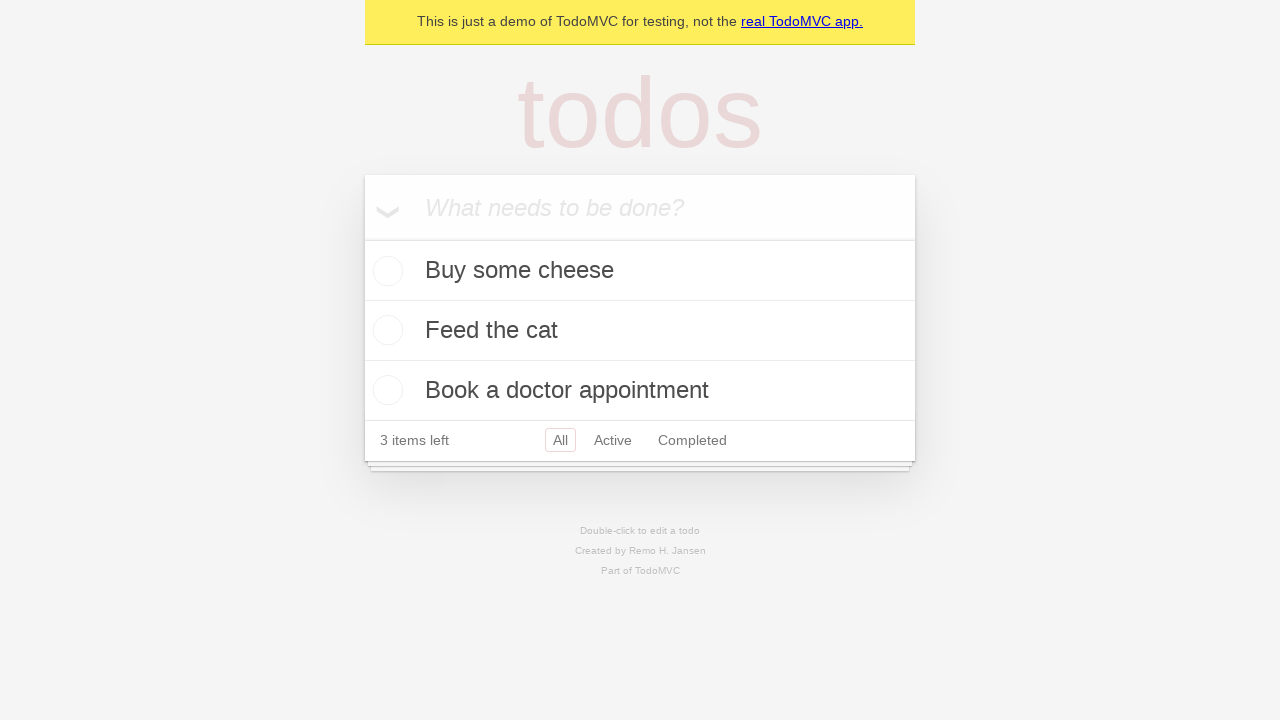